Tests form filling functionality on a practice automation form by entering first name and last name values multiple times, clearing fields, and selecting a radio button

Starting URL: https://demoqa.com/automation-practice-form

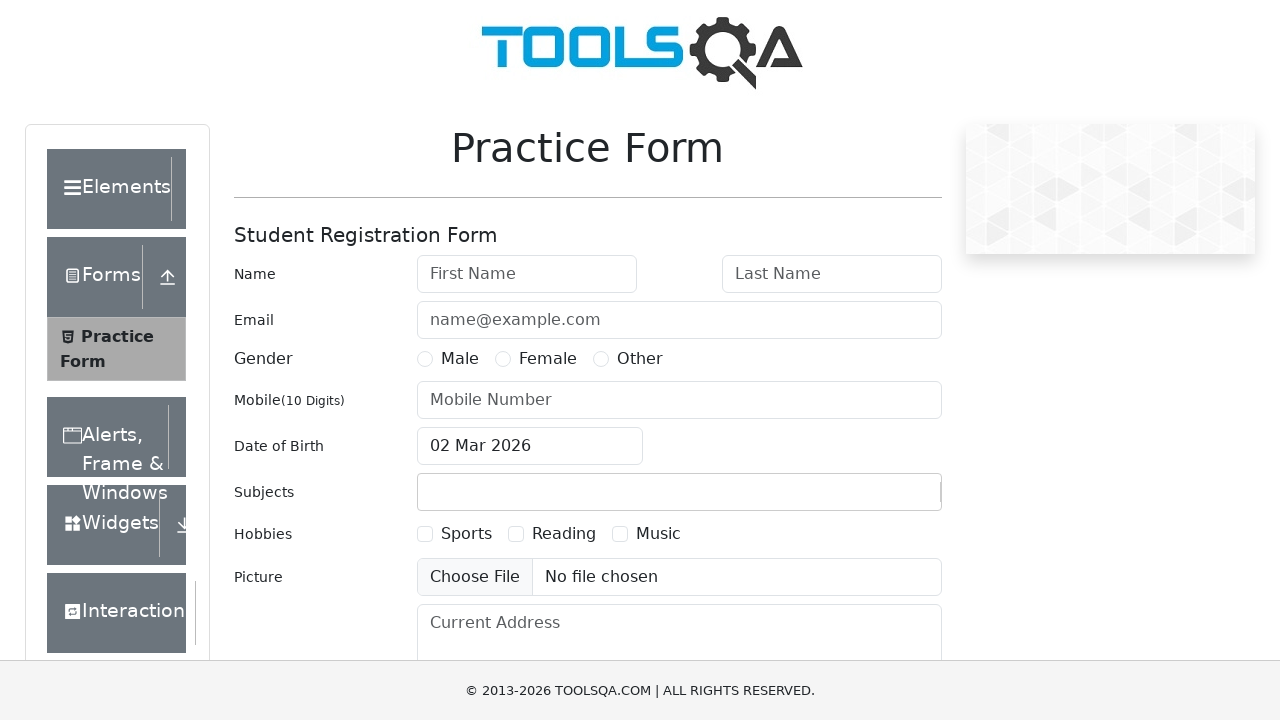

Filled first name field with 'Terri' on #firstName
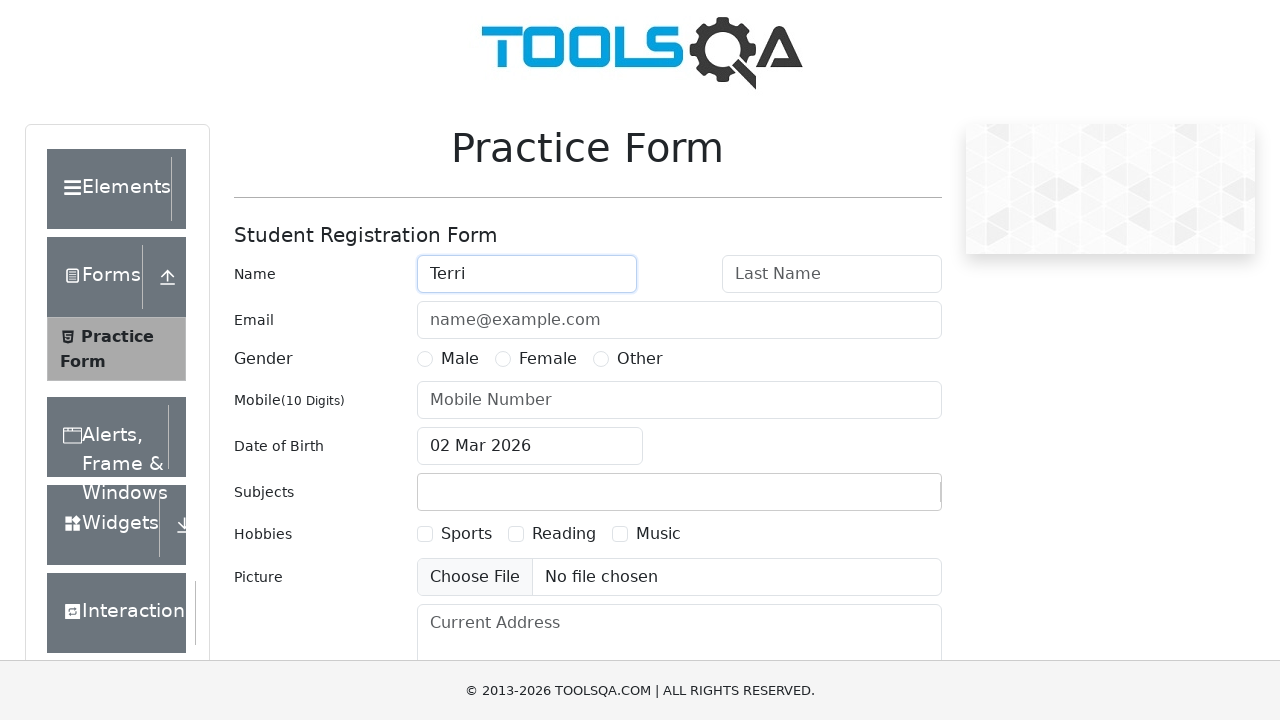

Filled last name field with 'Meu' on #lastName
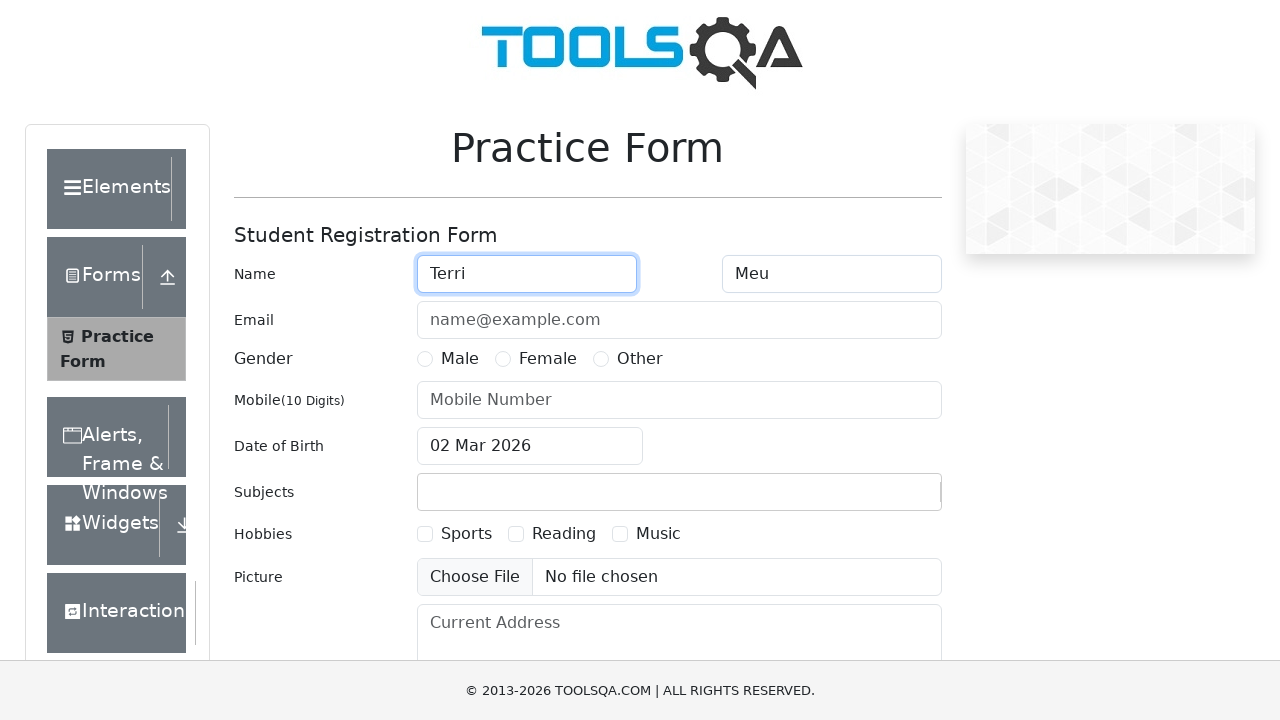

Cleared first name field on #firstName
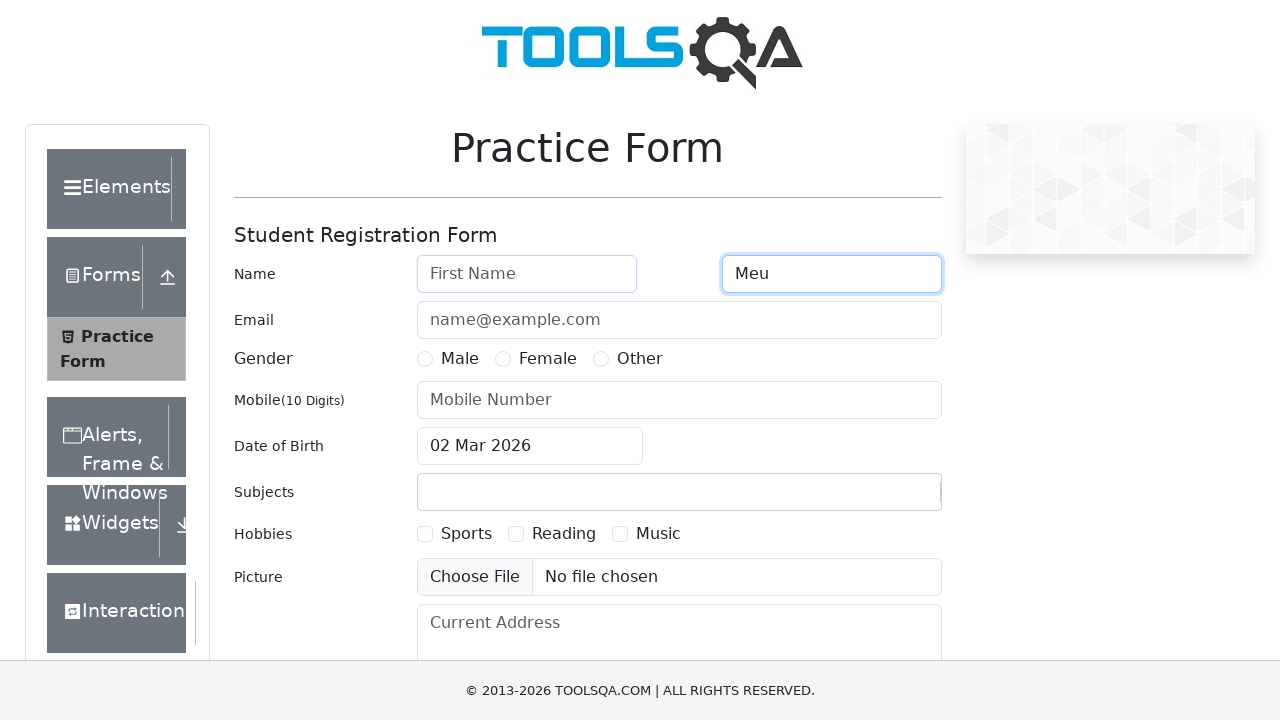

Filled first name field with 'Max' on #firstName
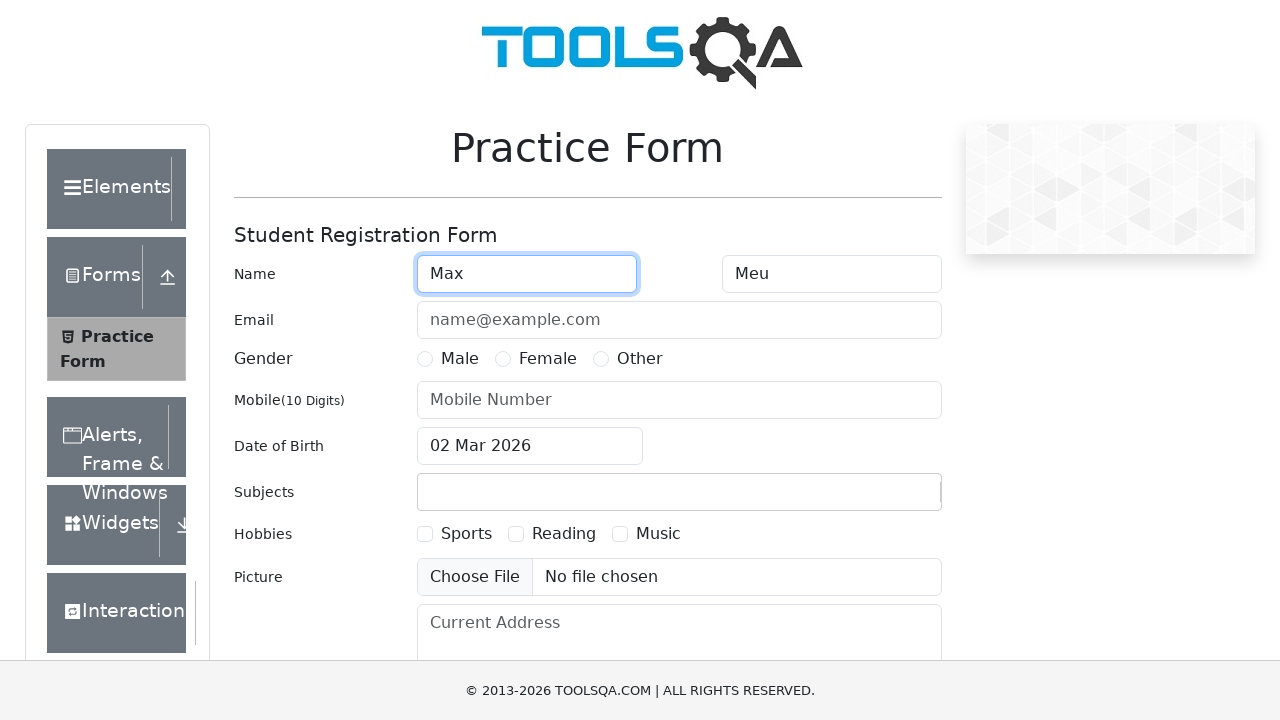

Cleared first name field on #firstName
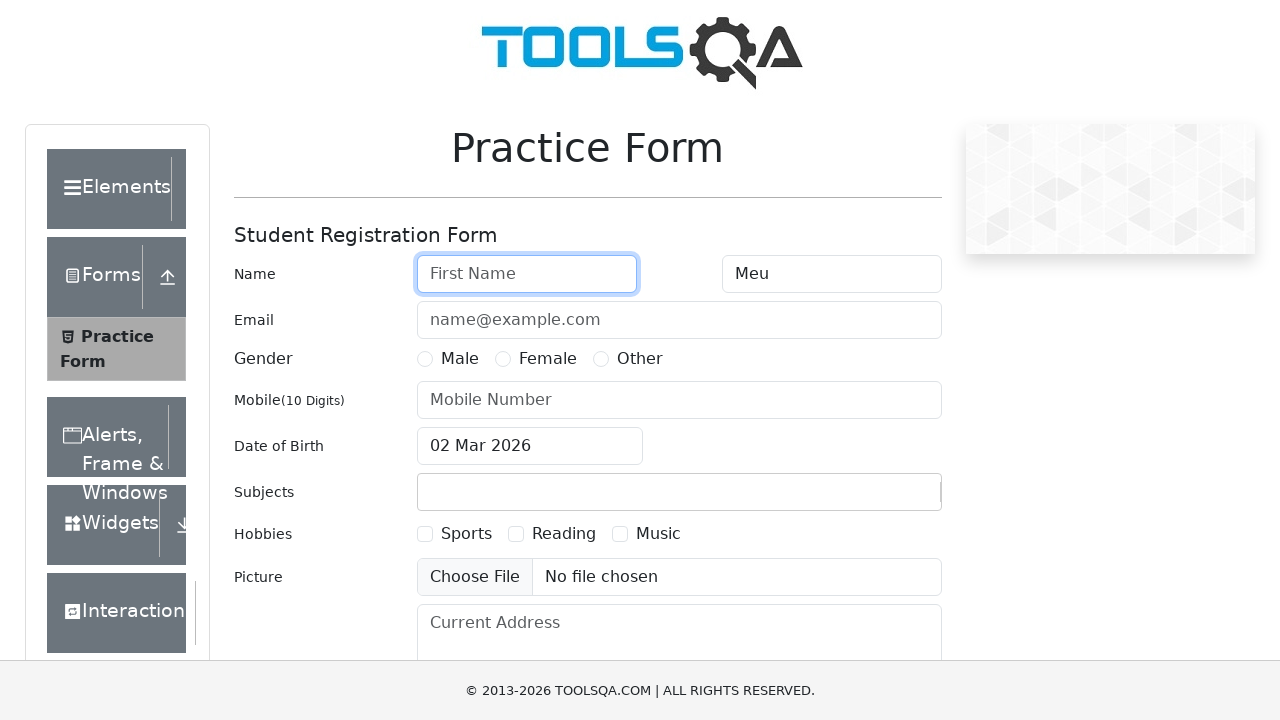

Cleared last name field on #lastName
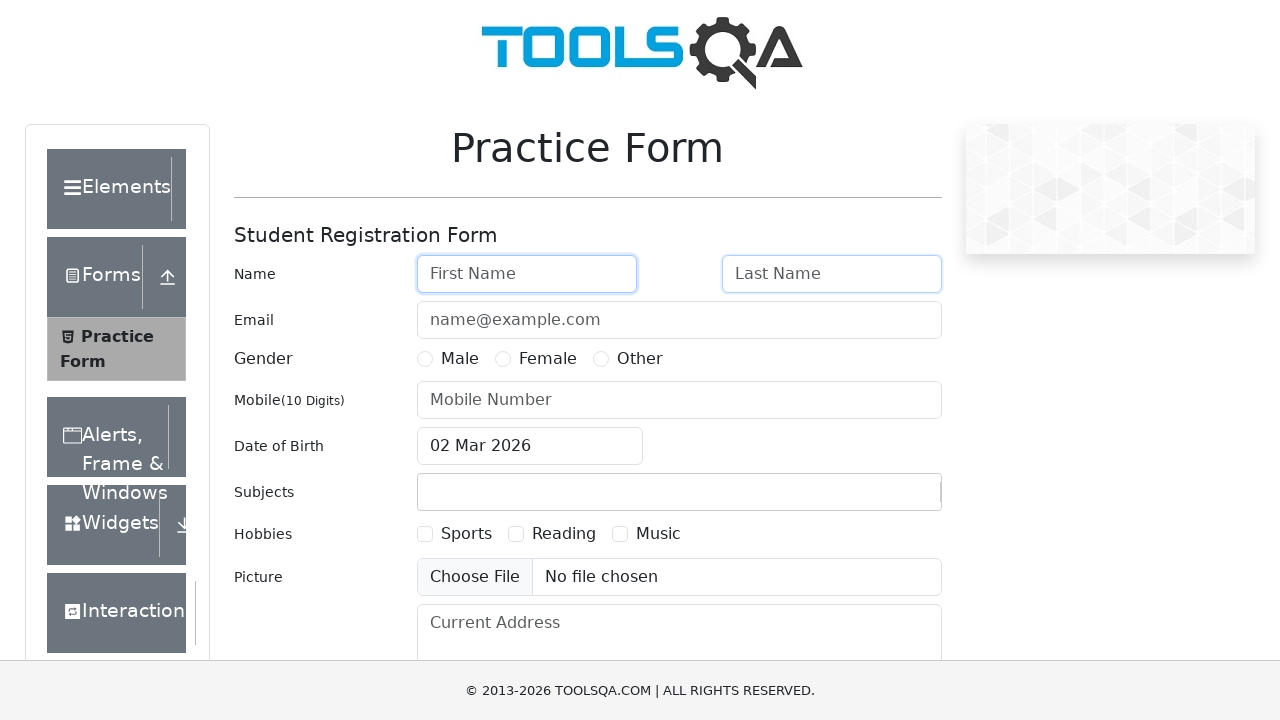

Filled first name field with 'Sophy' on #firstName
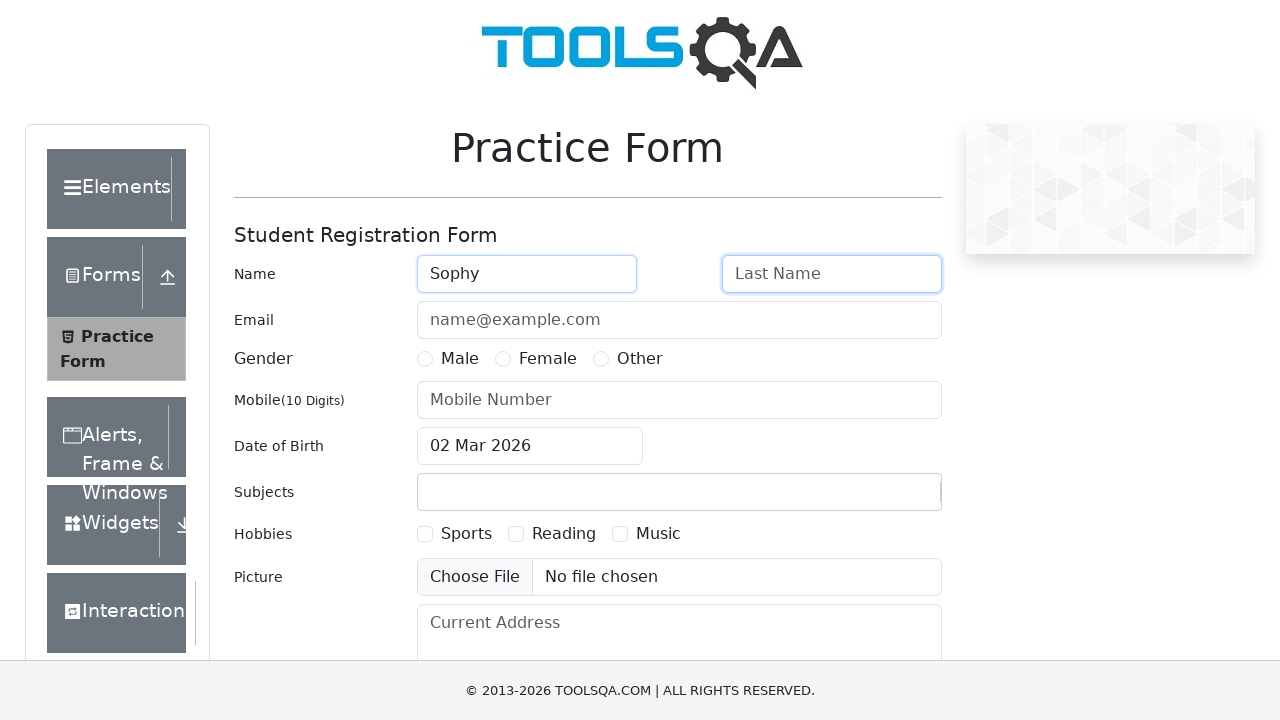

Filled last name field with 'Meuan' on #lastName
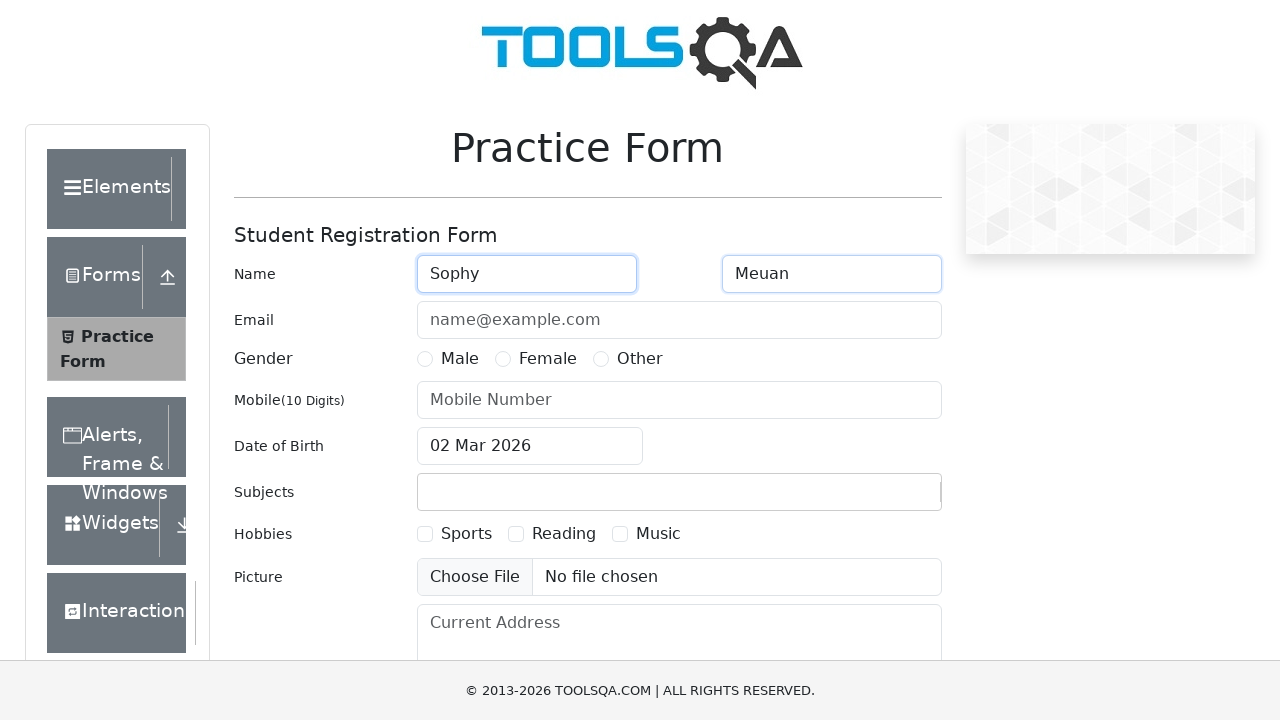

Cleared first name field on #firstName
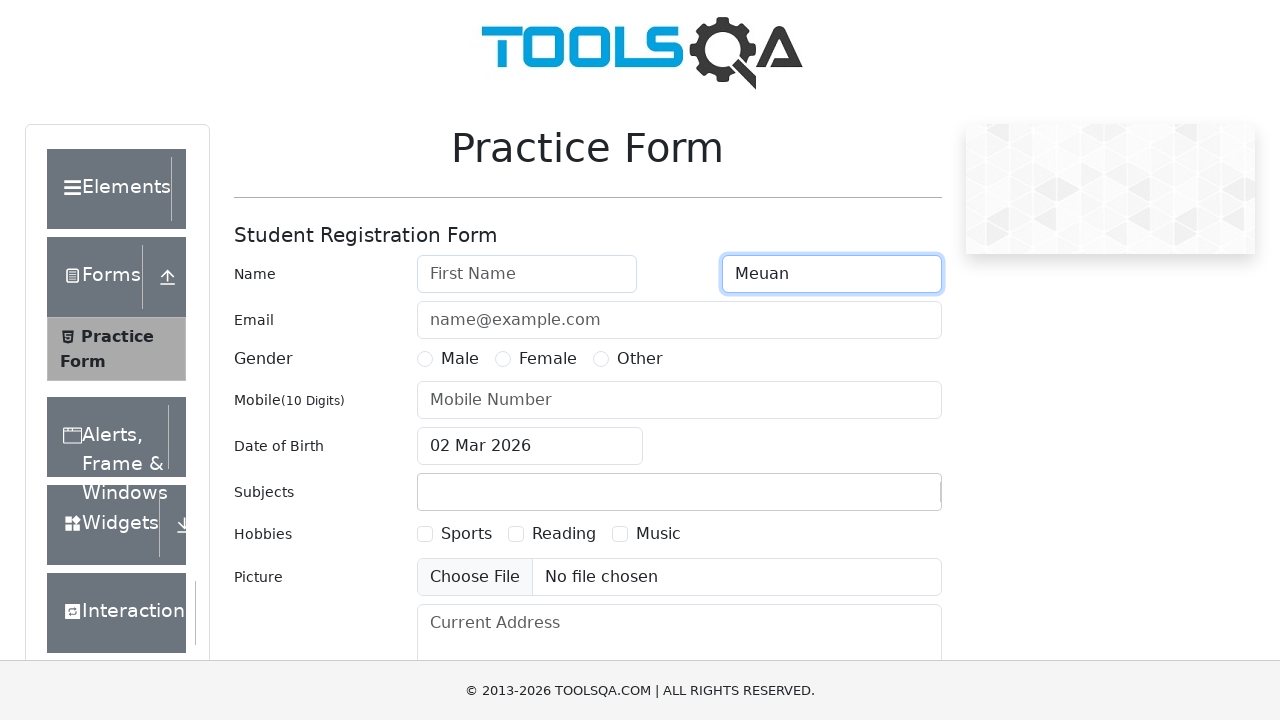

Filled first name field with 'Sav' on #firstName
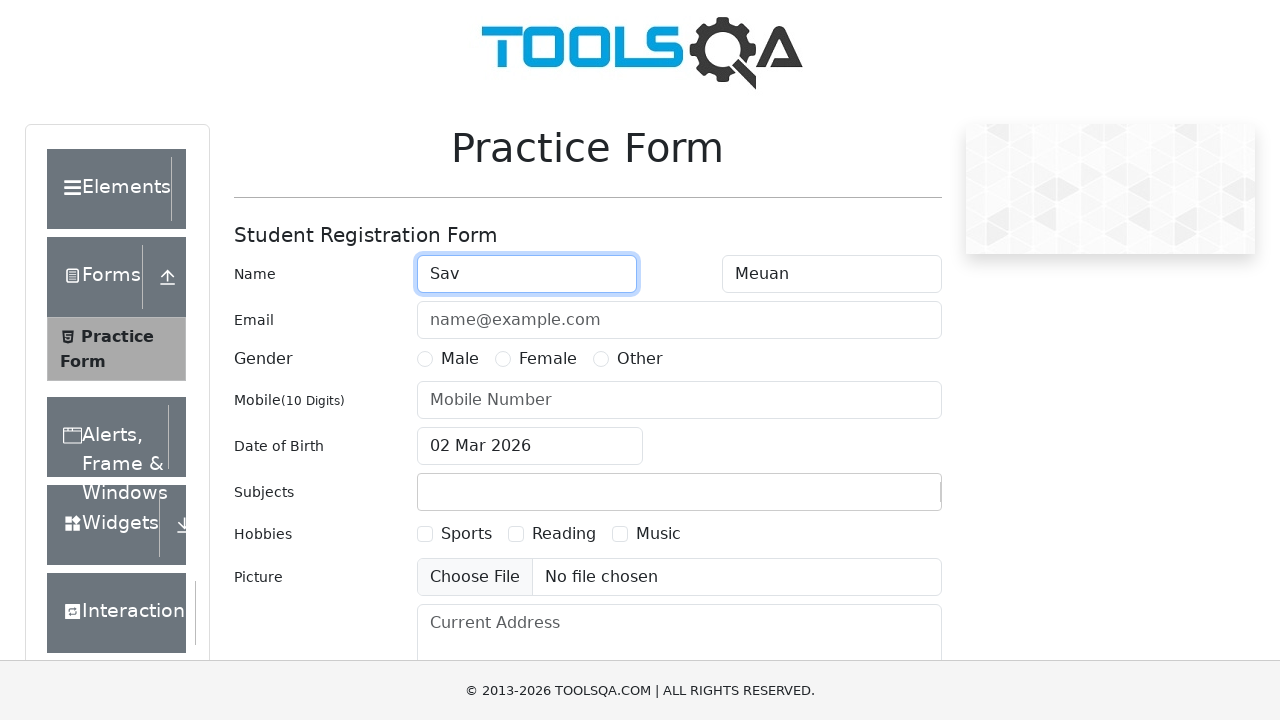

Cleared first name field on #firstName
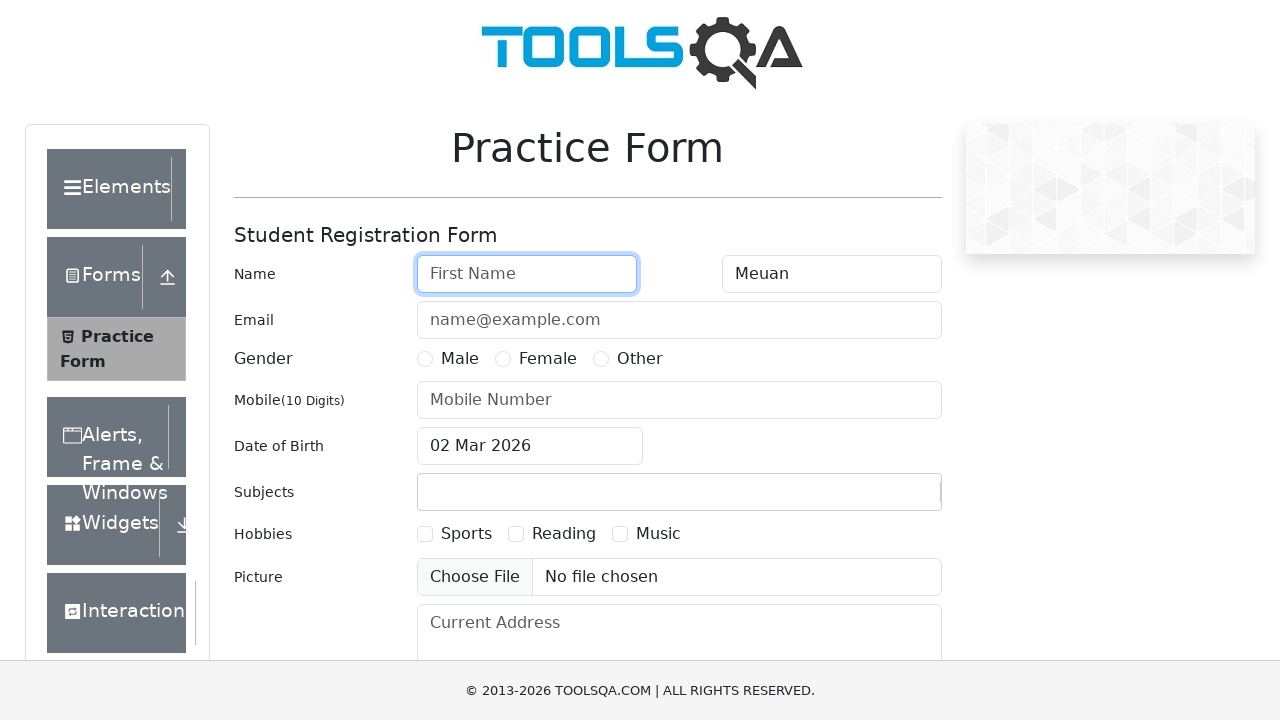

Filled first name field with 'Cameron' on #firstName
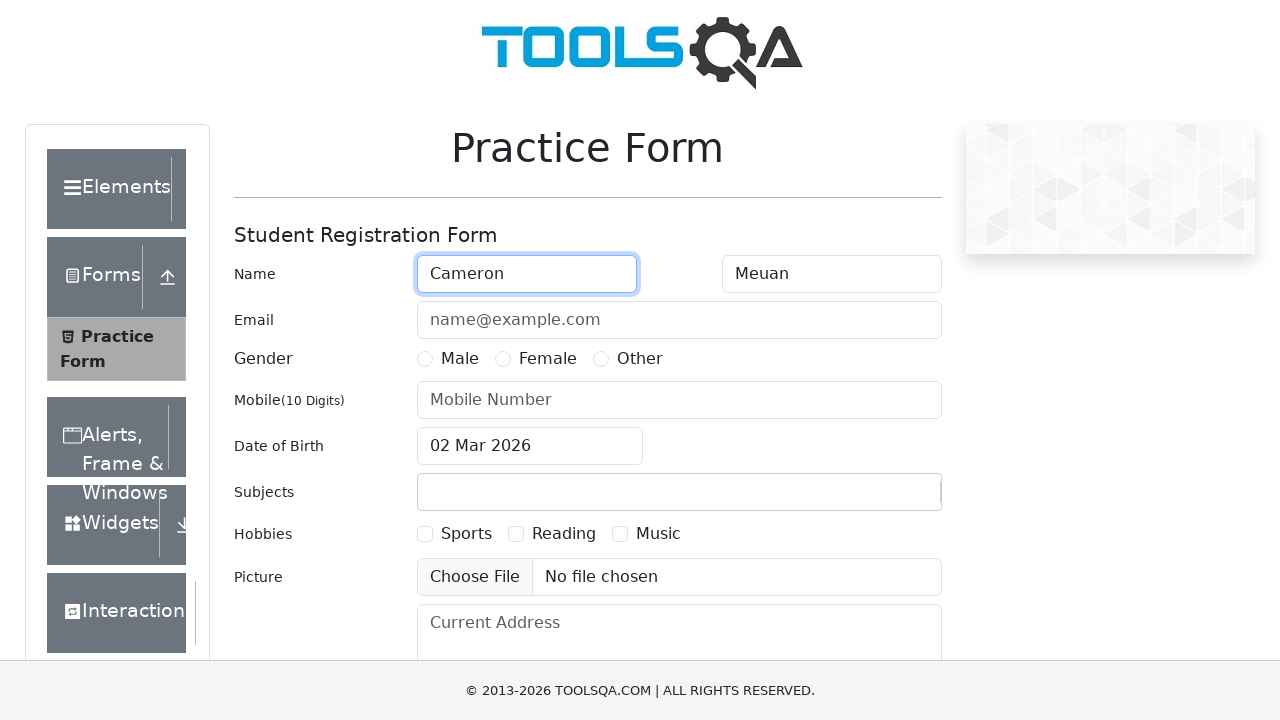

Cleared last name field on #lastName
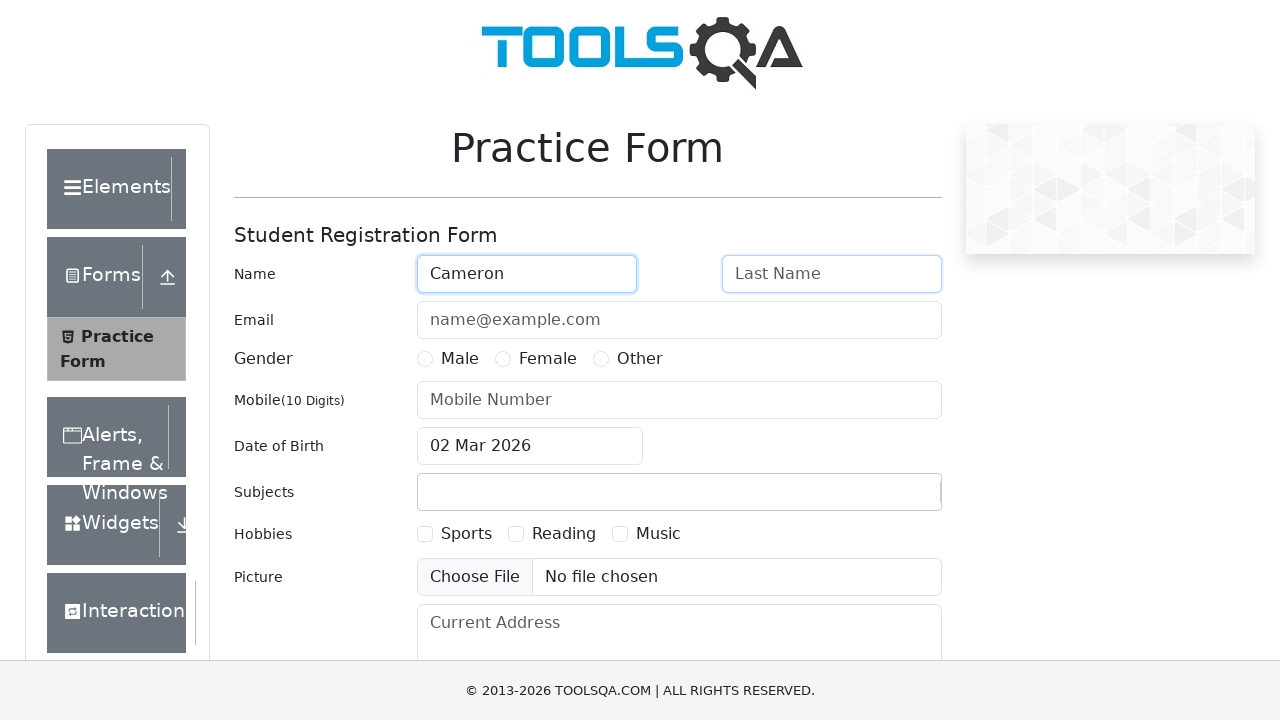

Filled last name field with 'Meu' on #lastName
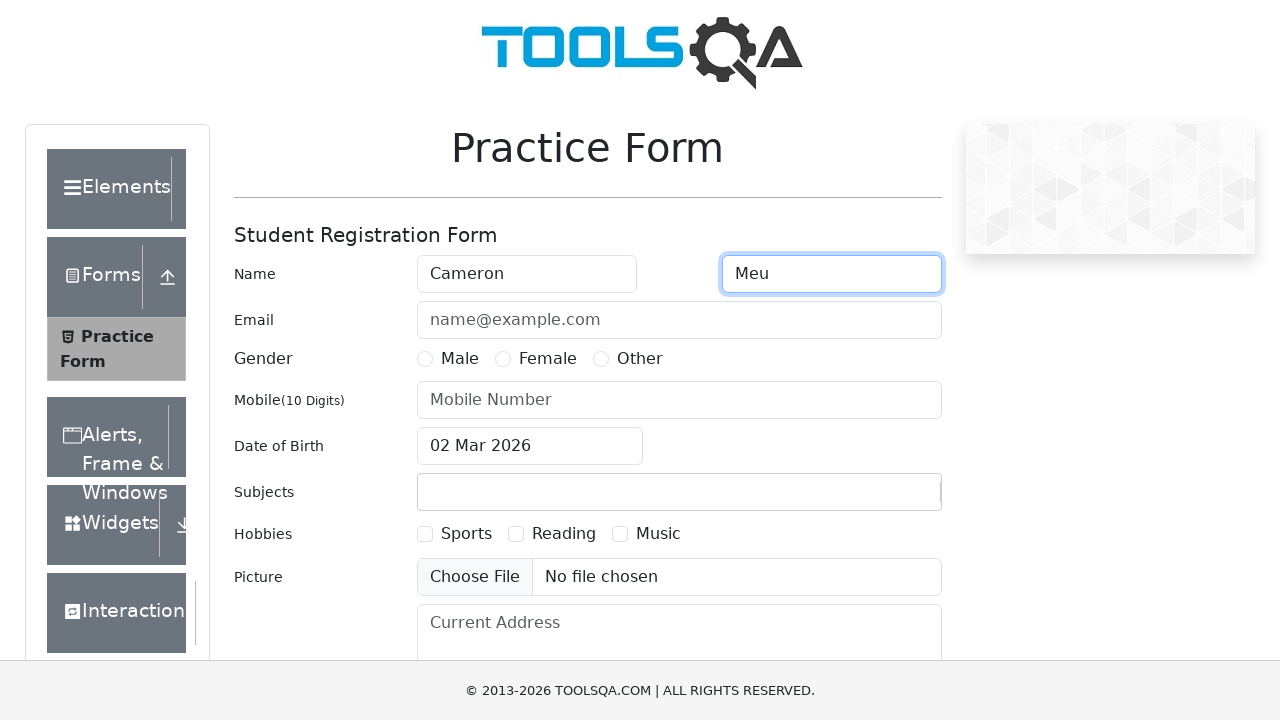

Cleared first name field on #firstName
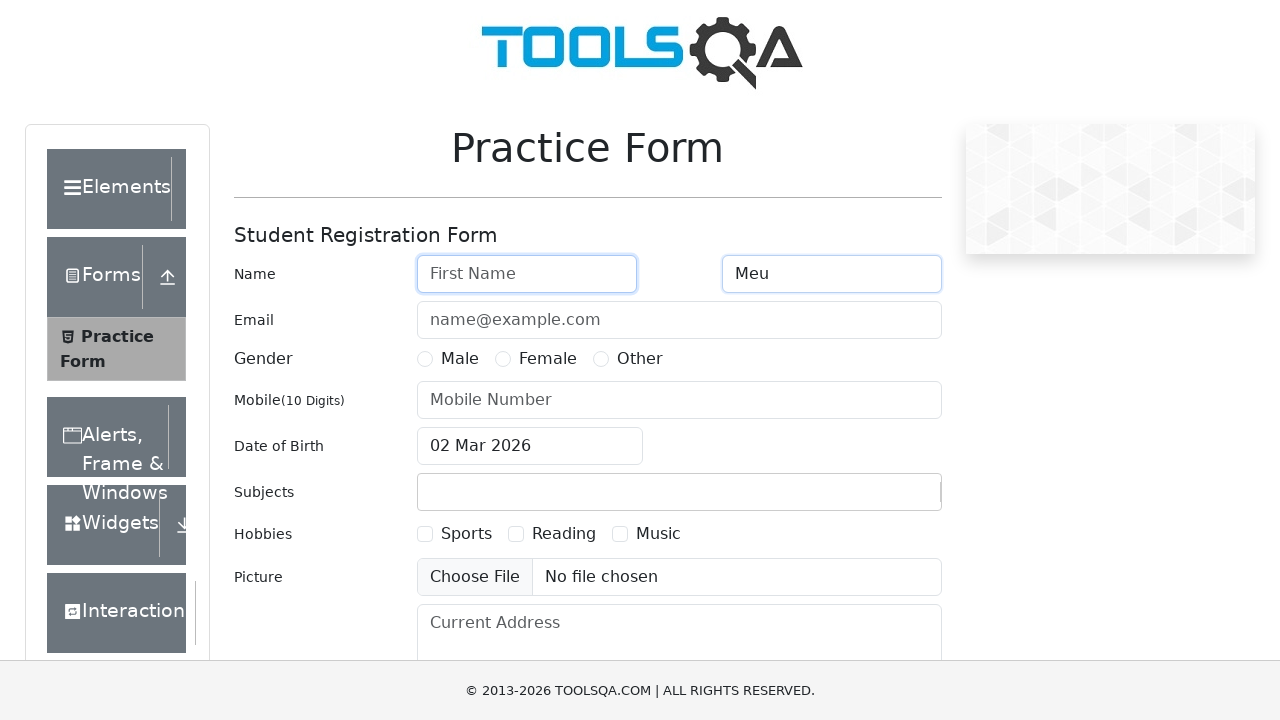

Selected Male radio button at (460, 359) on label[for='gender-radio-1']
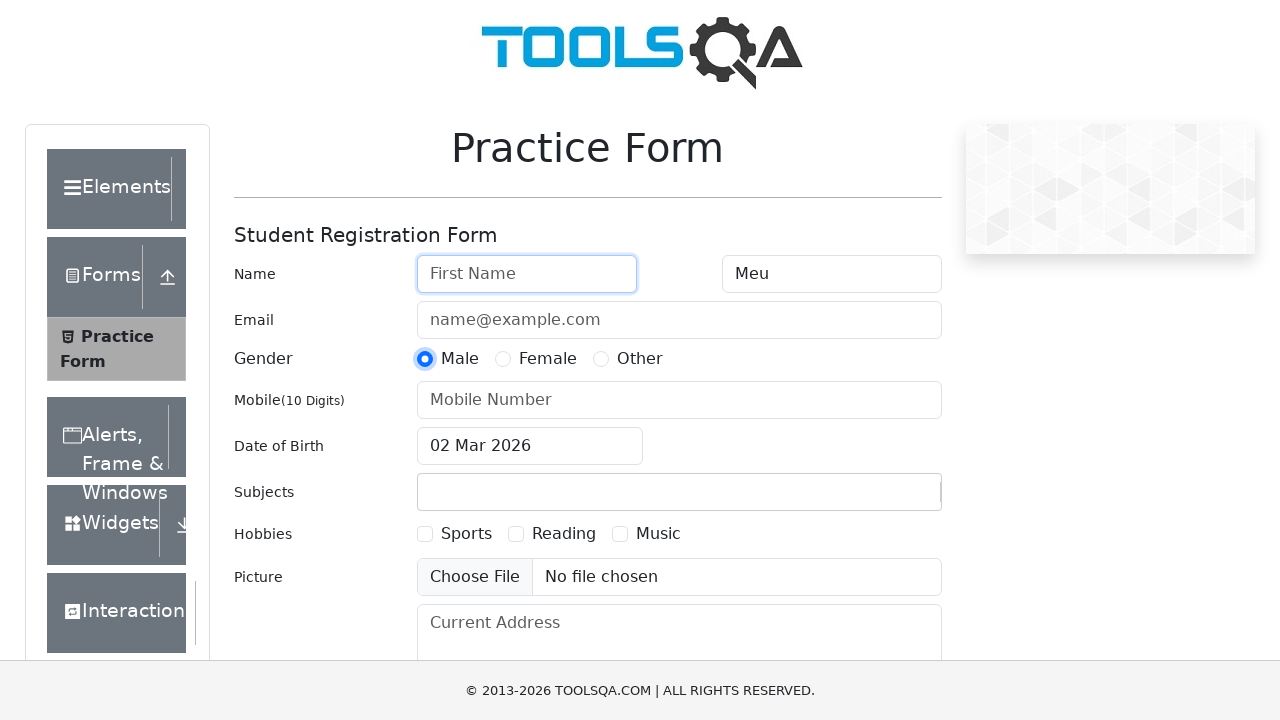

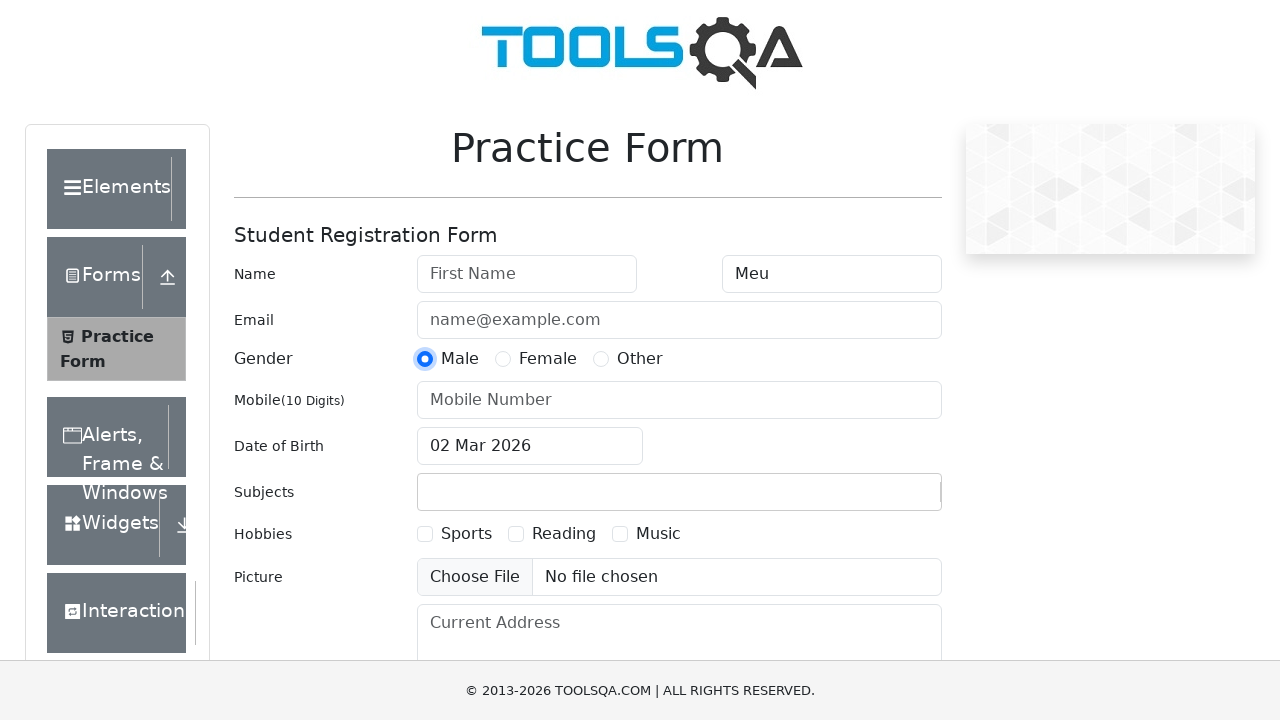